Tests the search functionality on Python.org by entering "pycon" in the search field, submitting the search, and verifying that results are displayed.

Starting URL: https://www.python.org

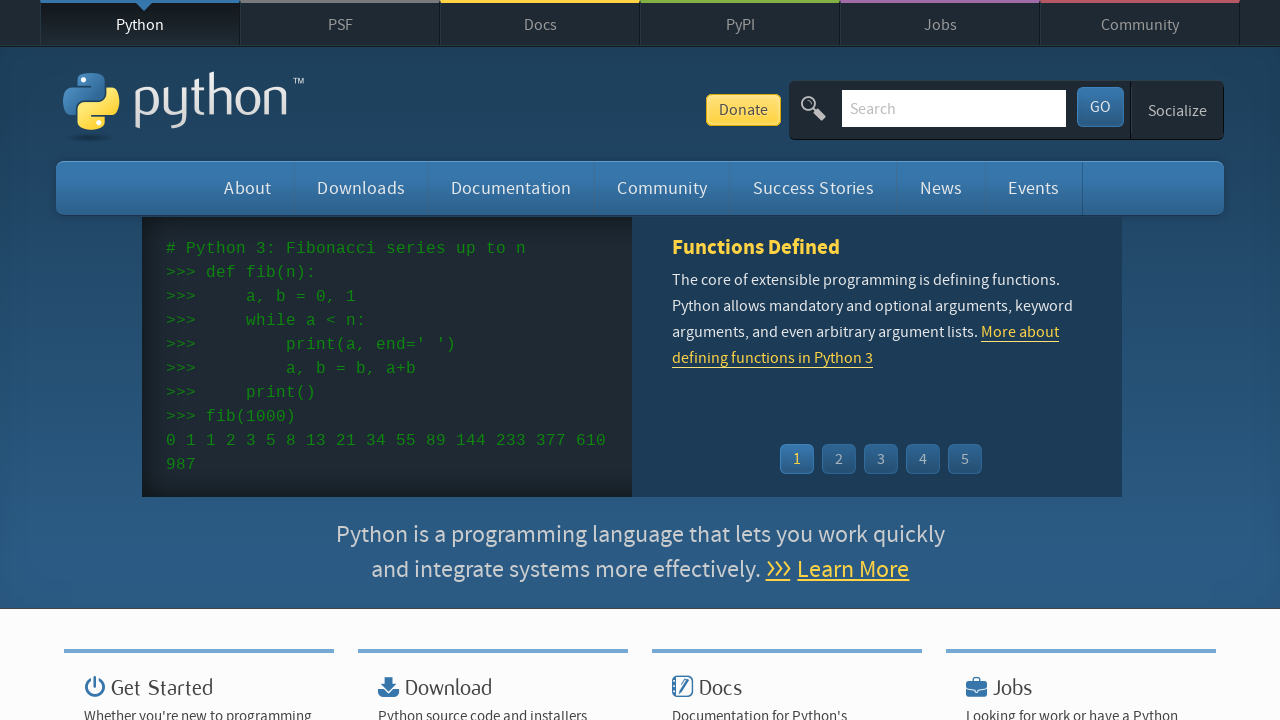

Verified 'Python' is in the page title
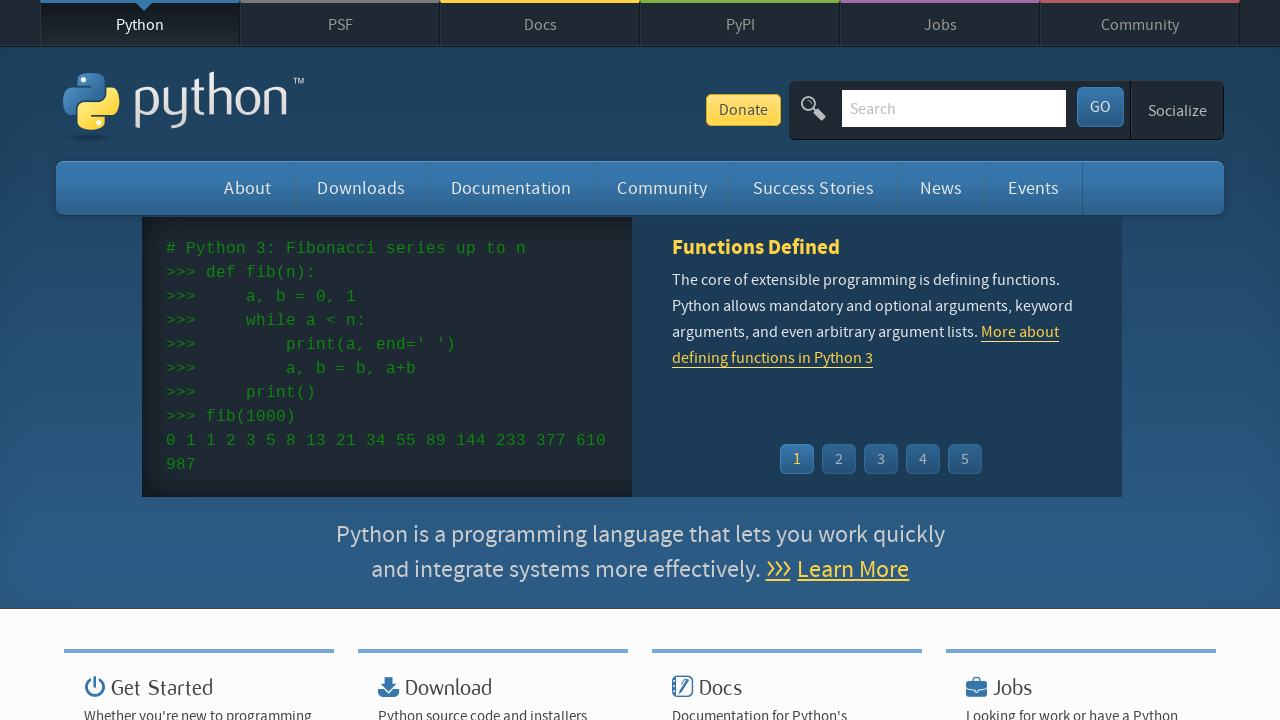

Filled search field with 'pycon' on input[name='q']
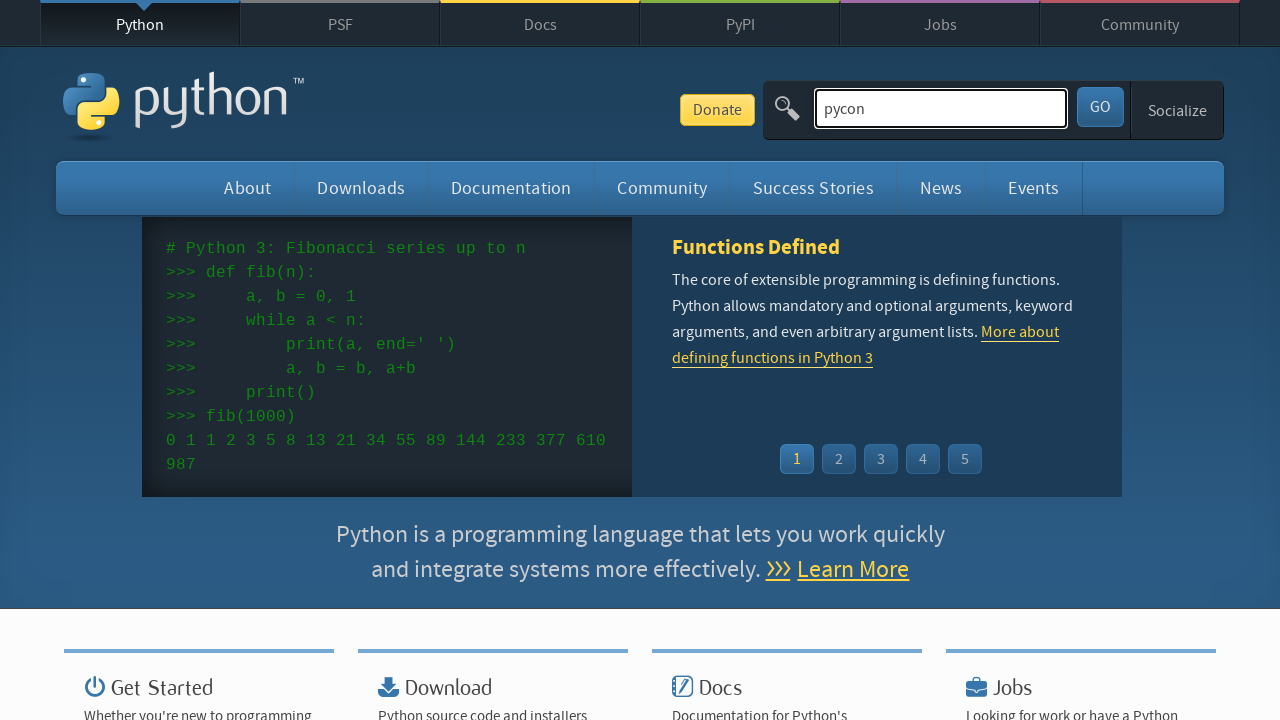

Submitted search by pressing Enter on input[name='q']
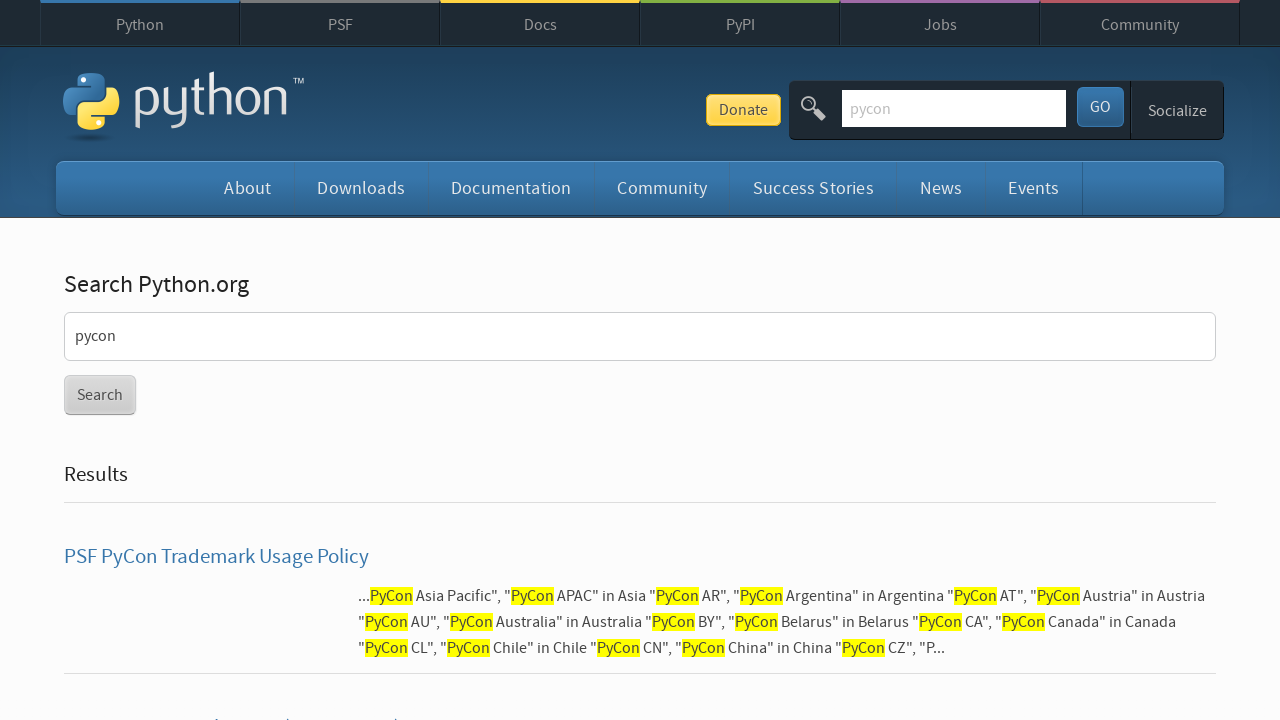

Waited for page to reach network idle state
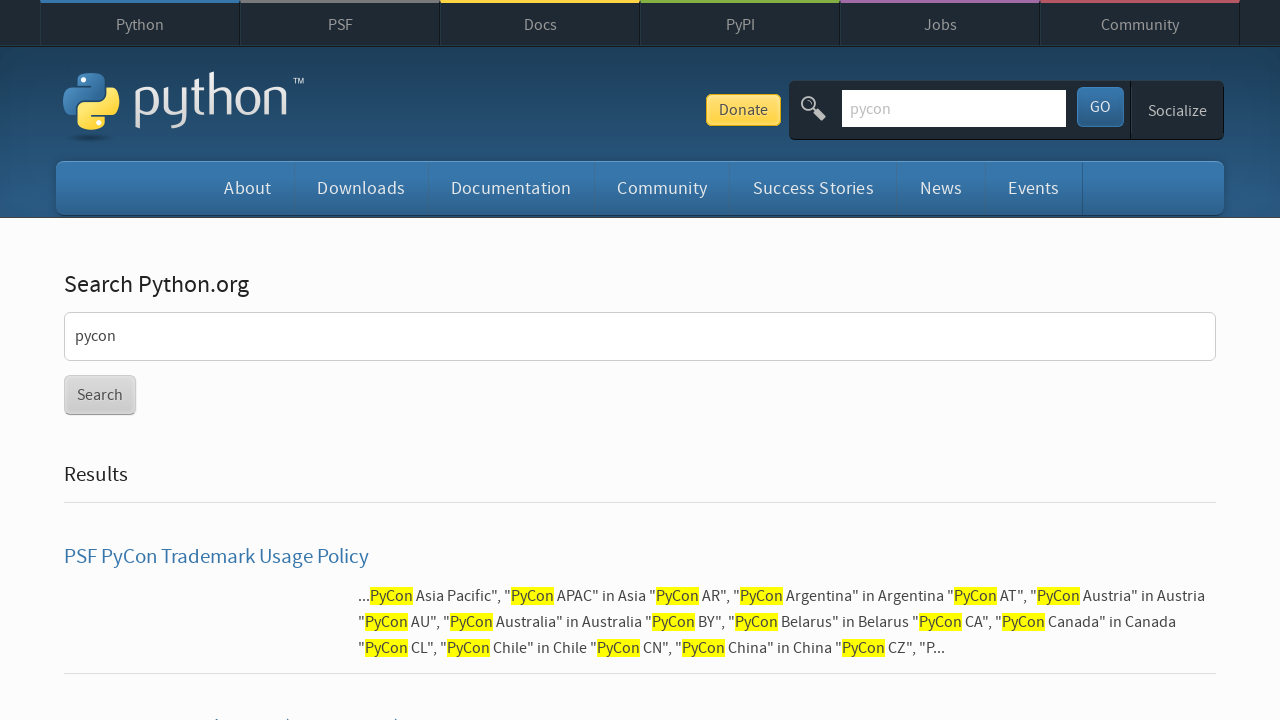

Verified search results are displayed (no 'No results found' message)
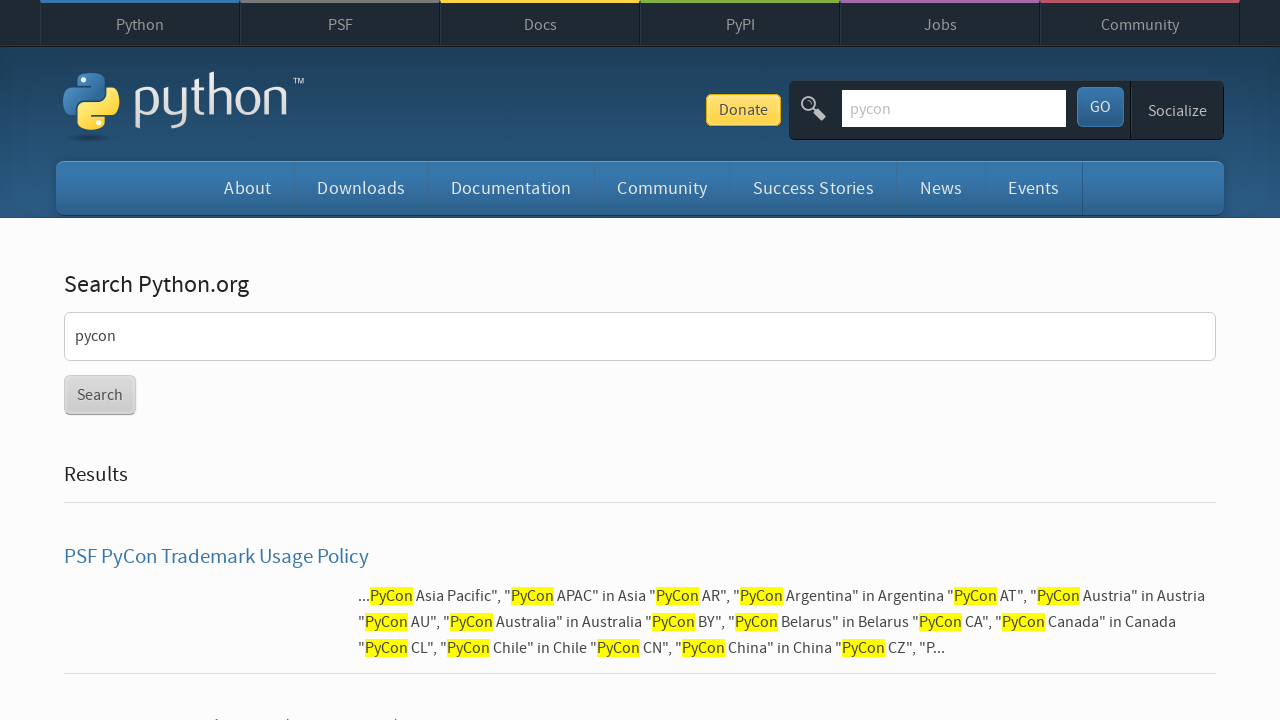

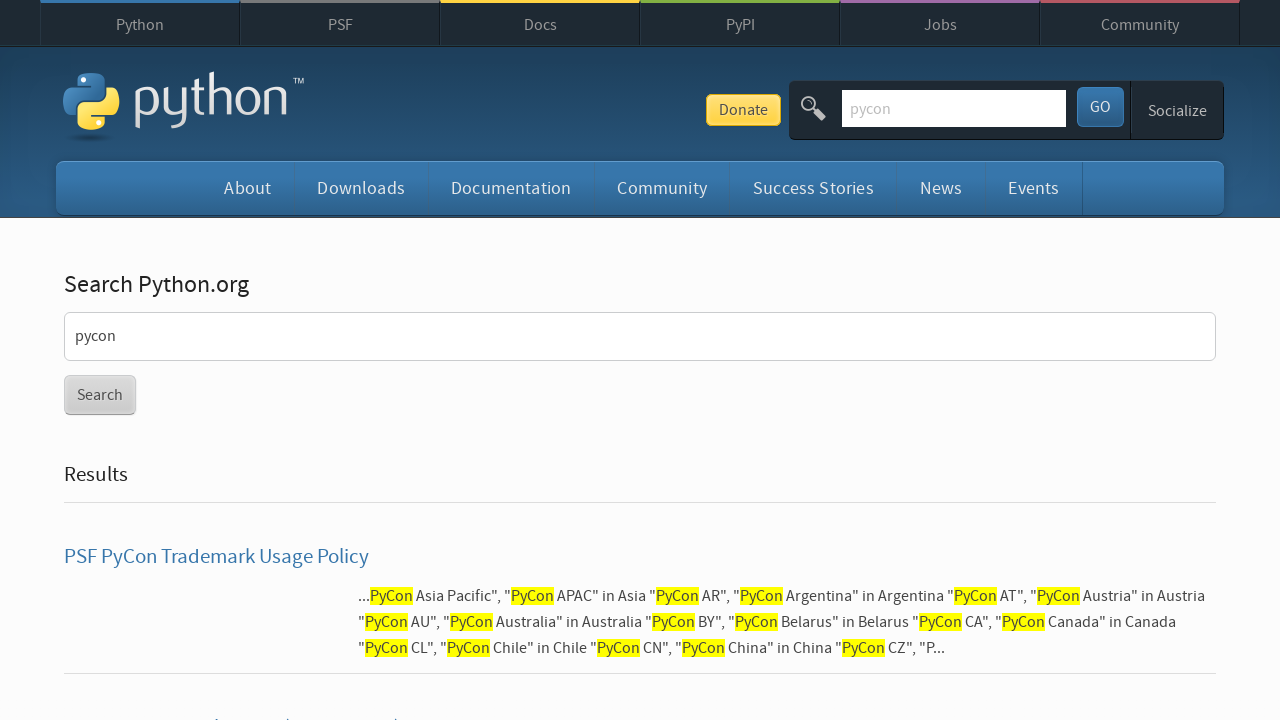